Navigates to a proxy portal test page and sets the browser window size

Starting URL: https://proxy-portal-test.web.app/

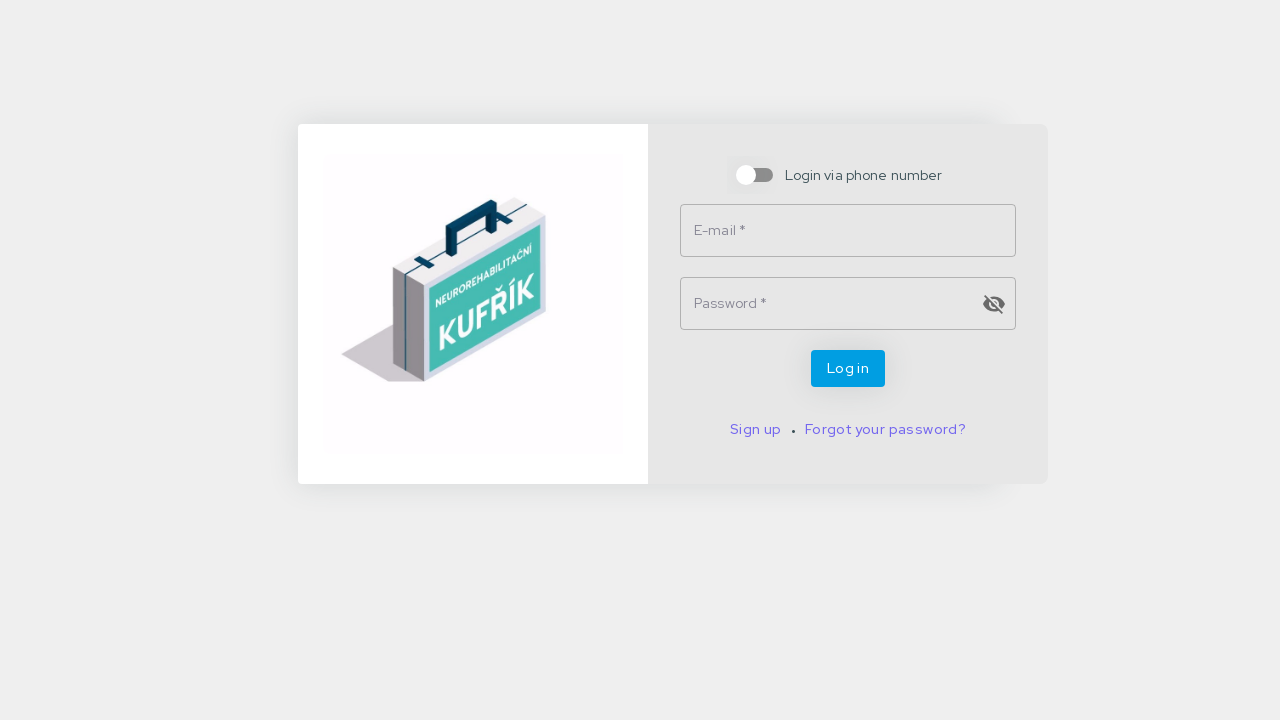

Set browser window size to 1000x1000 pixels
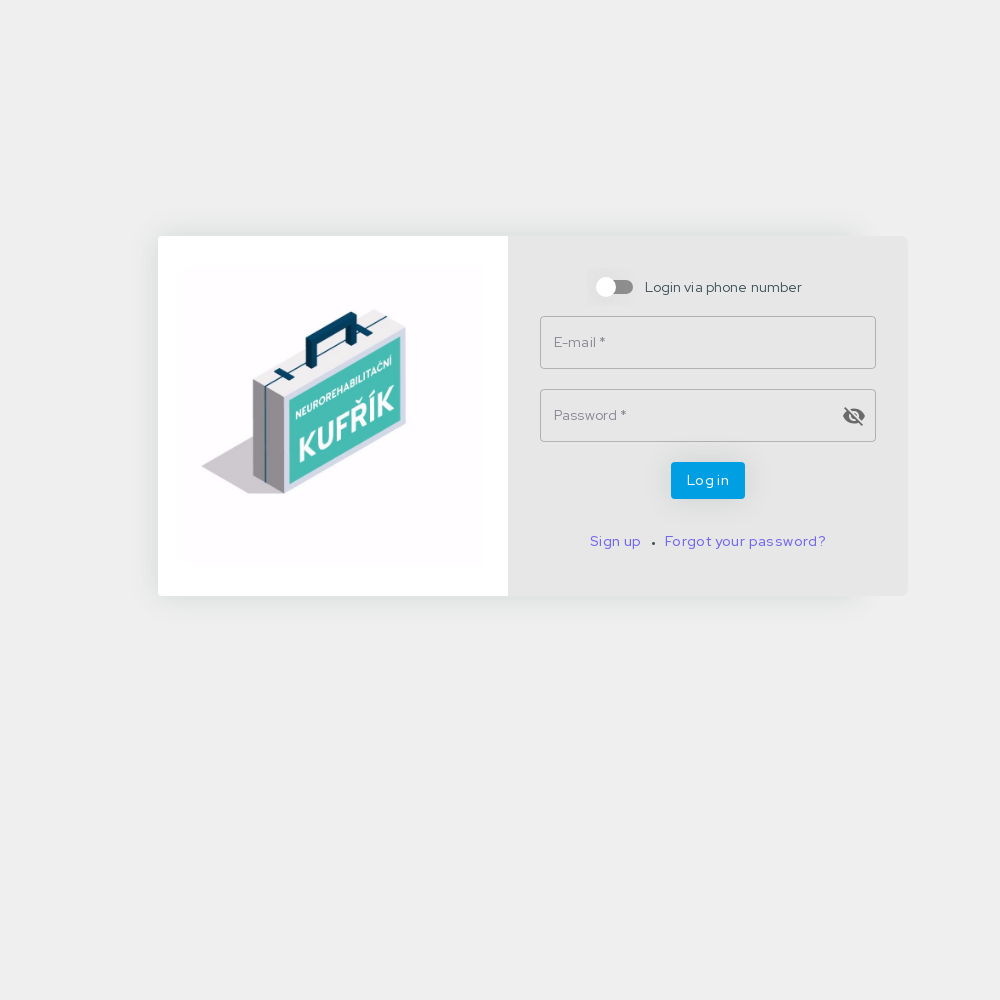

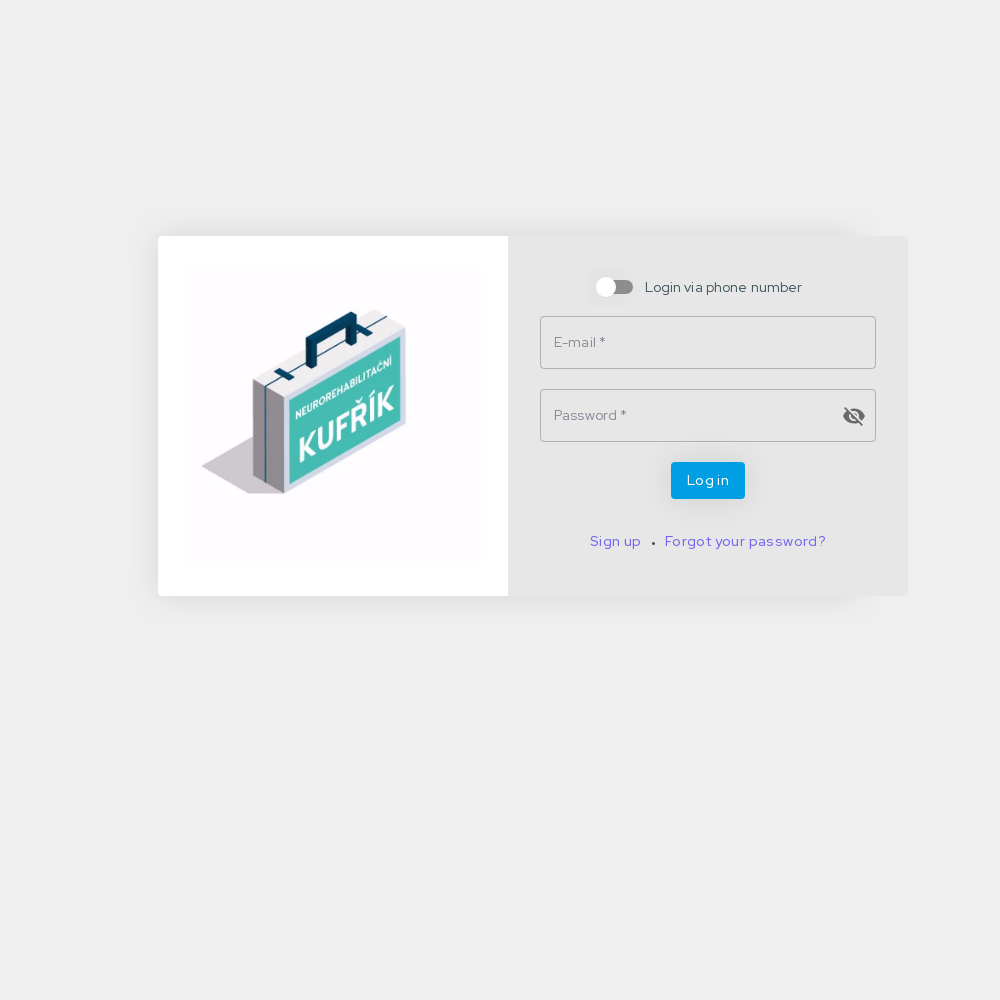